Tests autocomplete suggestion functionality by typing a country name and selecting from dropdown

Starting URL: https://rahulshettyacademy.com/AutomationPractice/

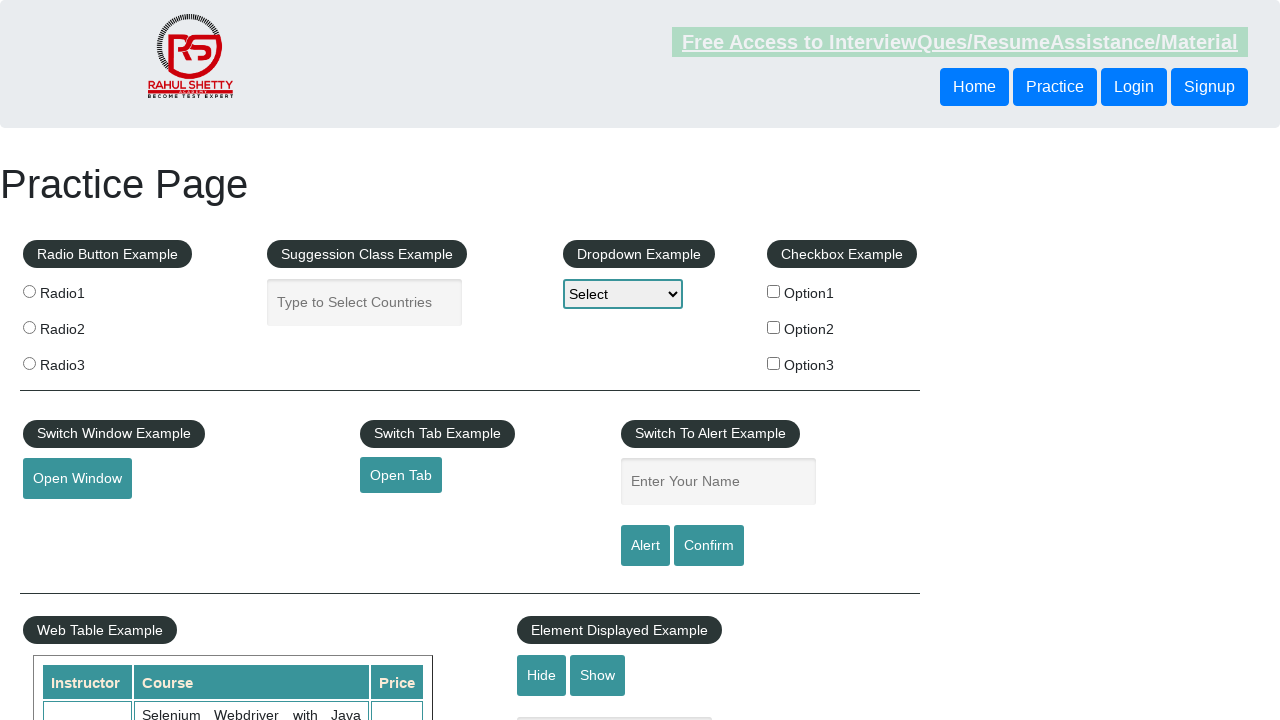

Typed 'Brazil' in the autocomplete field
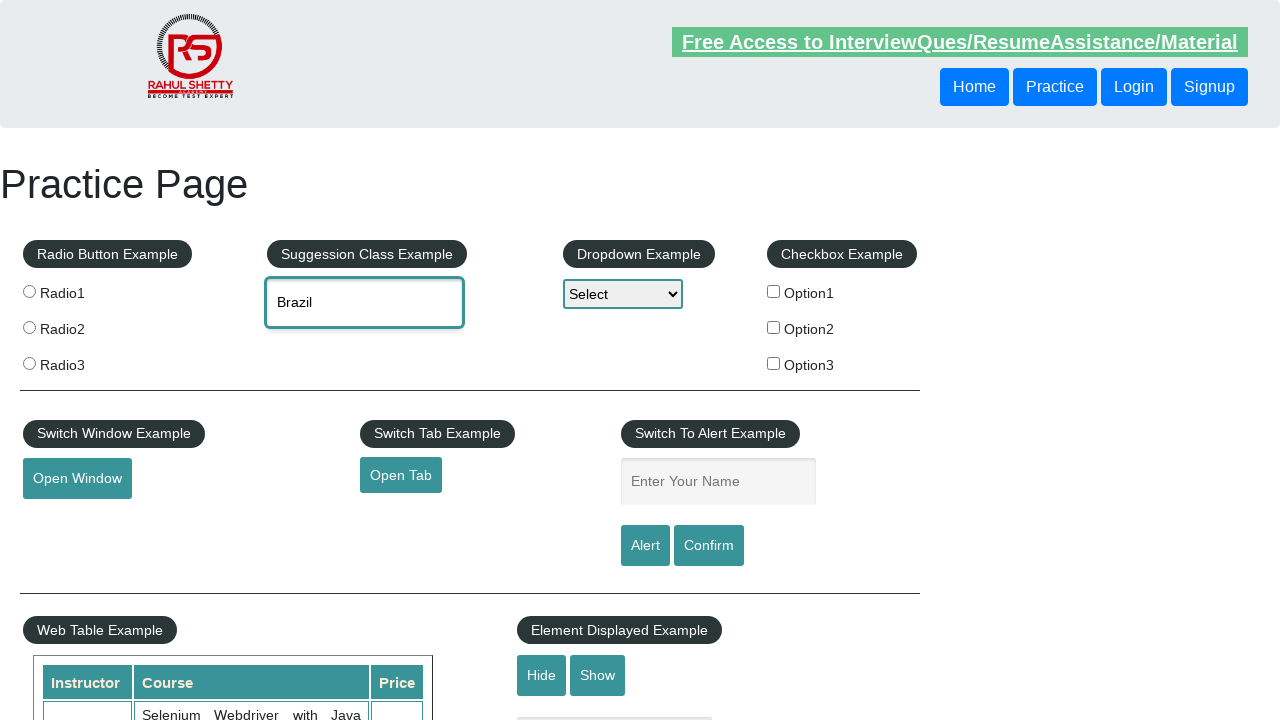

Autocomplete suggestions dropdown appeared
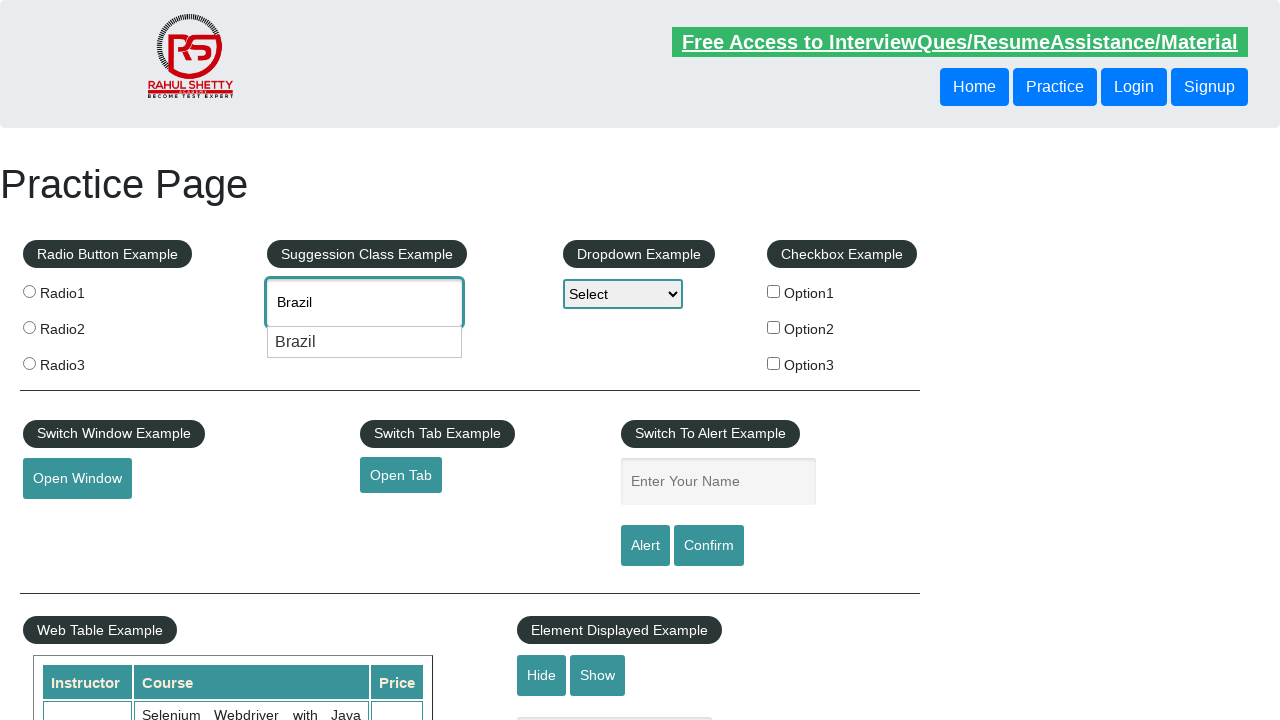

Selected 'Brazil' from the autocomplete suggestions at (365, 342) on .ui-menu-item-wrapper
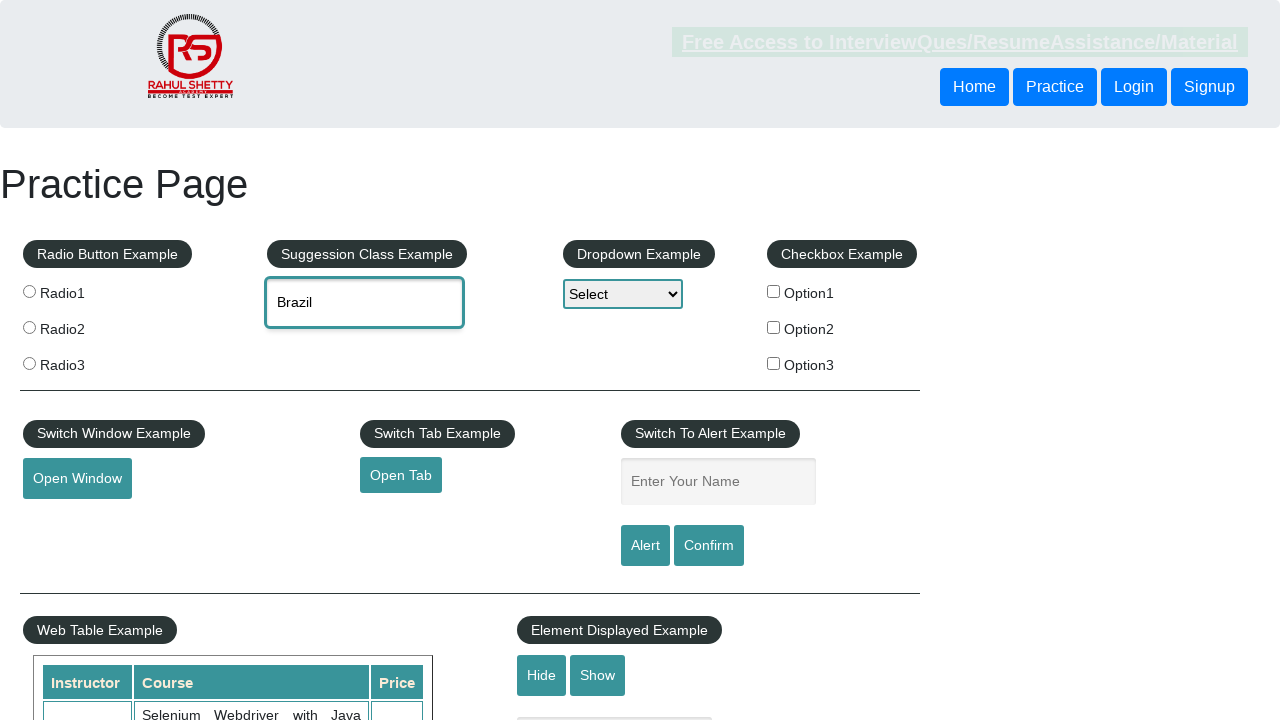

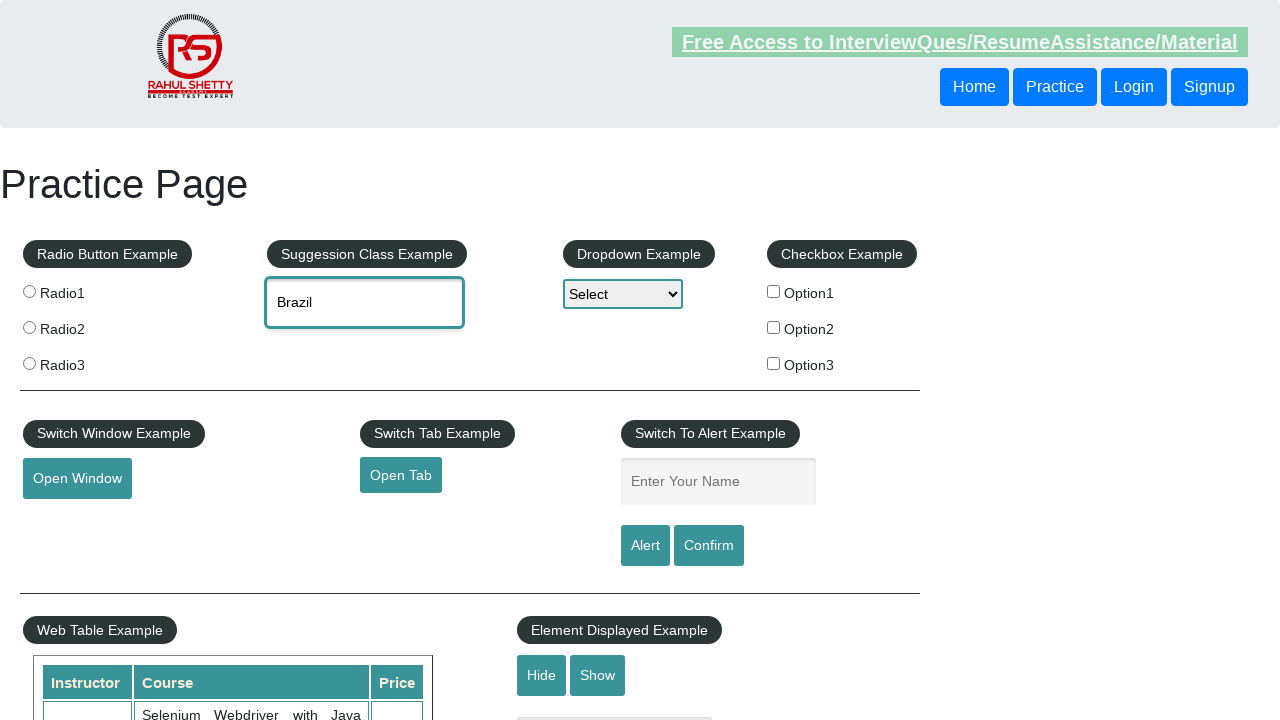